Tests navigation functionality by clicking on different navigation links (site, home, form) and verifying that the form page loads correctly with the expected input and submit elements present.

Starting URL: http://uitest.duodecadits.com/

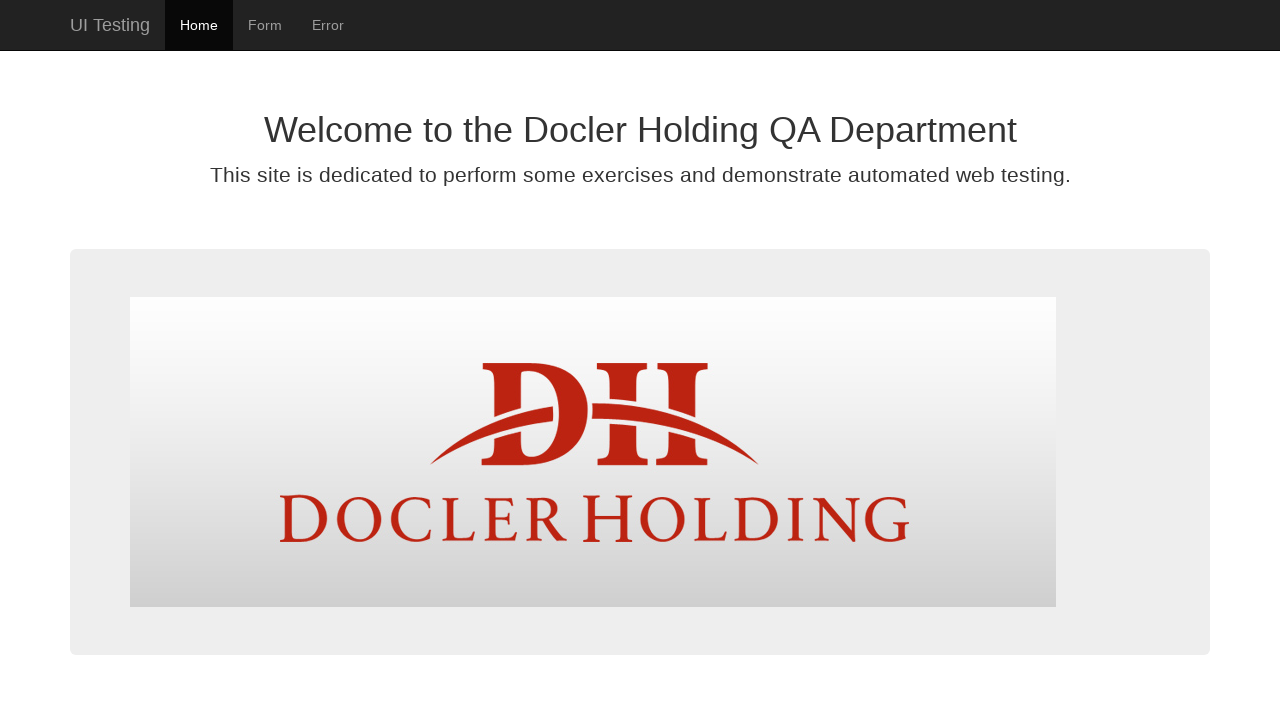

Clicked 'site' navigation link at (110, 25) on #site
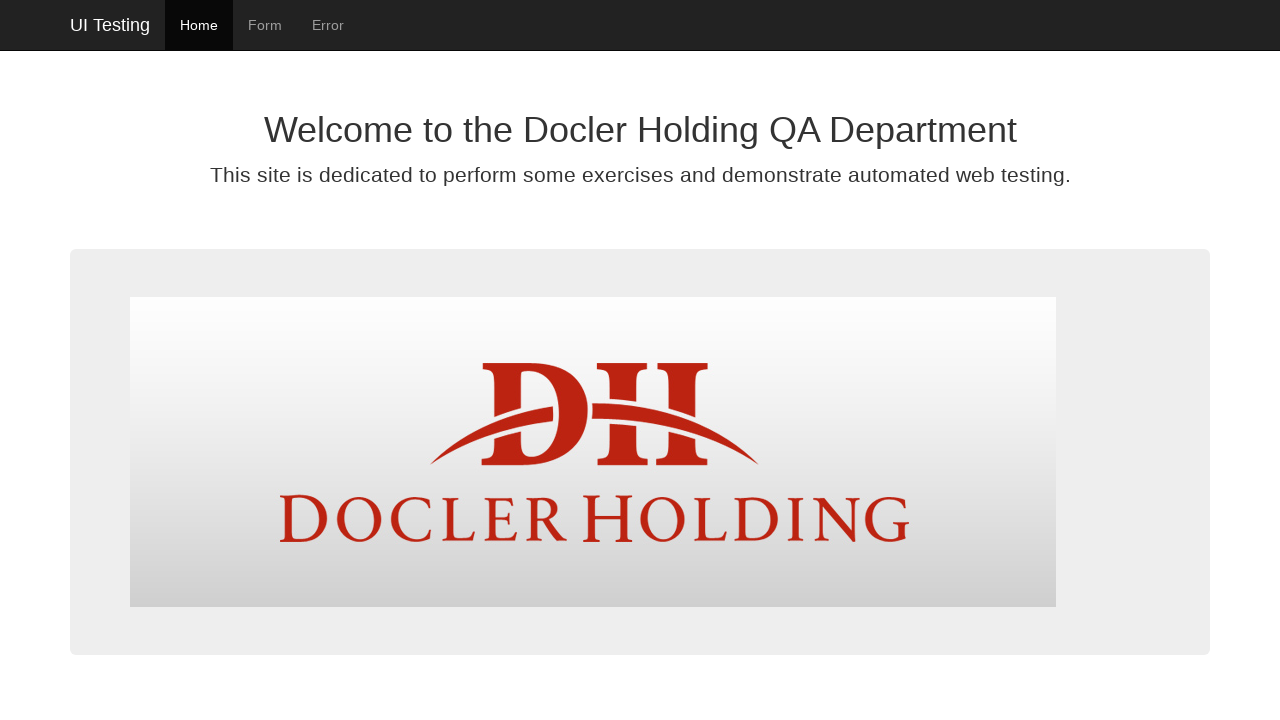

Clicked 'form' navigation link at (265, 25) on #form
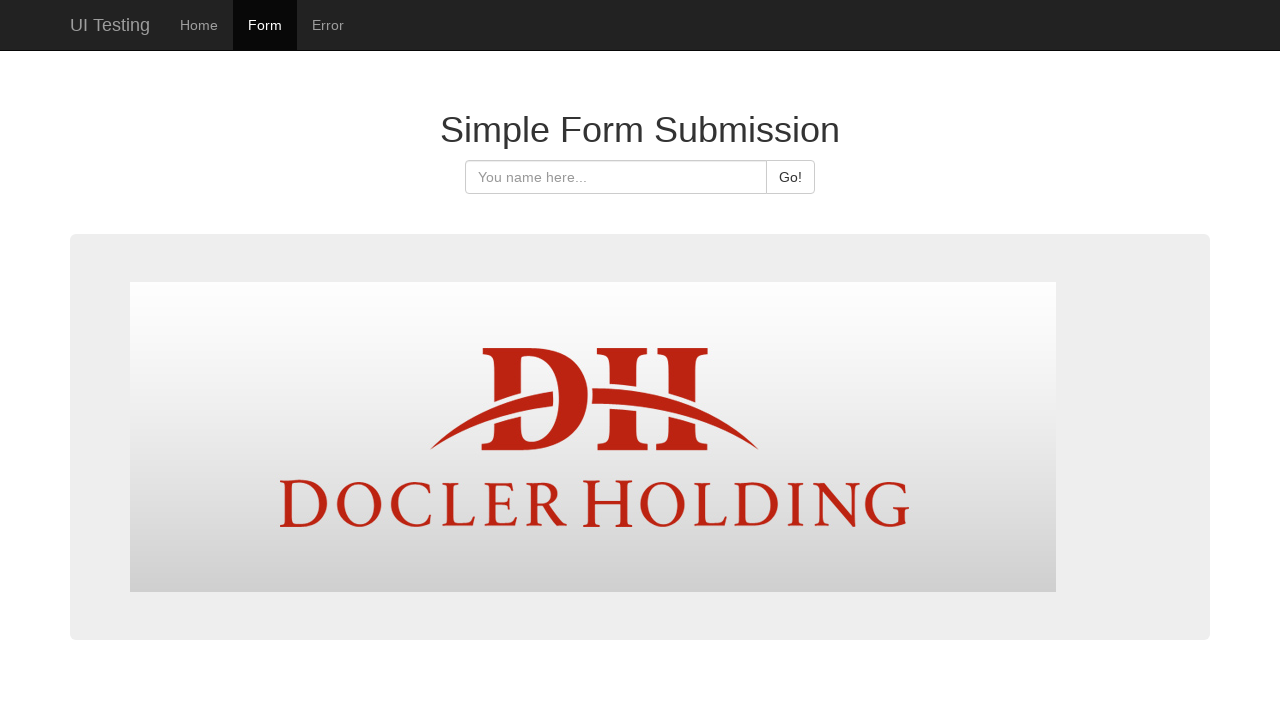

Form page URL confirmed (http://uitest.duodecadits.com/form.html)
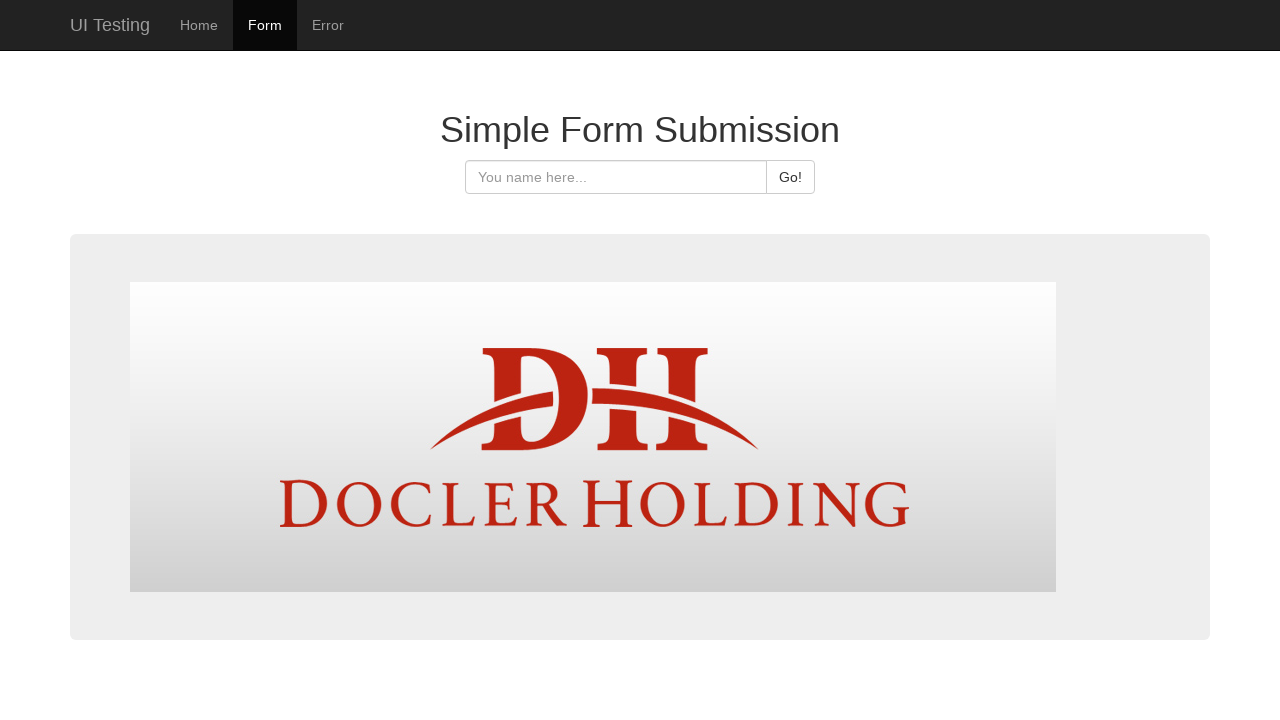

Form input element (#hello-input) is present
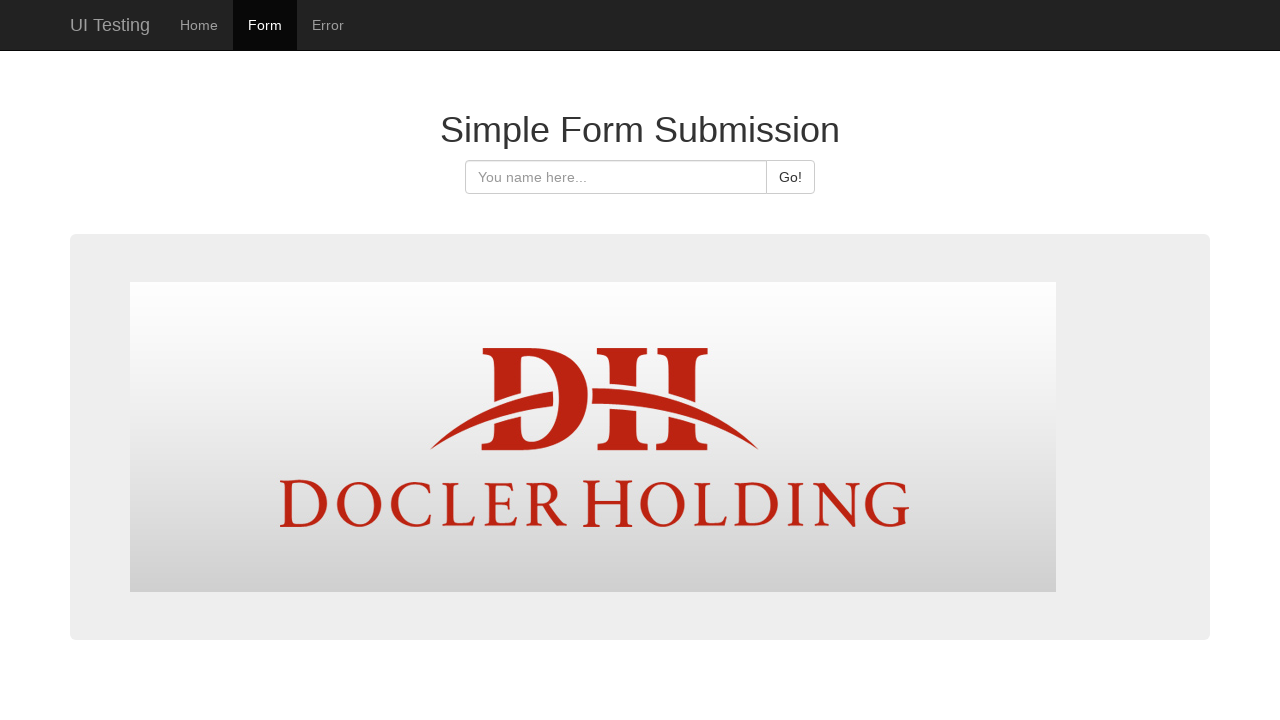

Form submit button (#hello-submit) is present
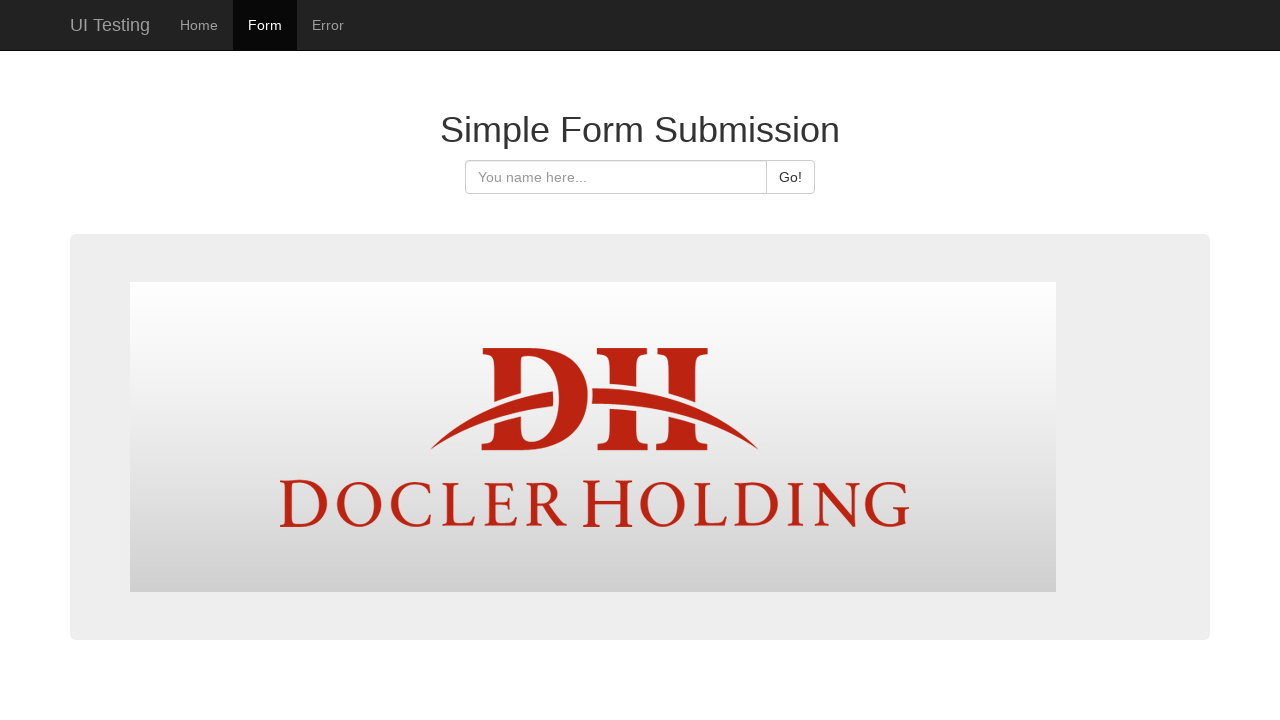

Clicked 'home' navigation link at (199, 25) on #home
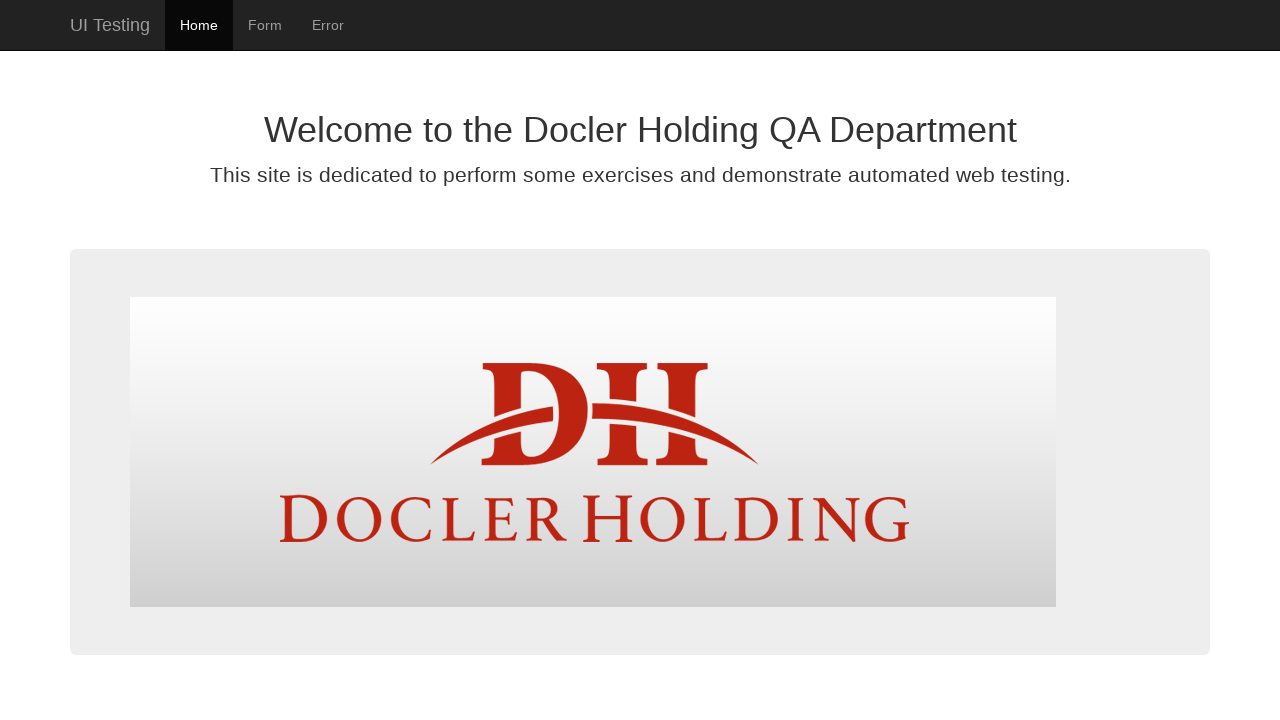

Clicked 'form' navigation link again at (265, 25) on #form
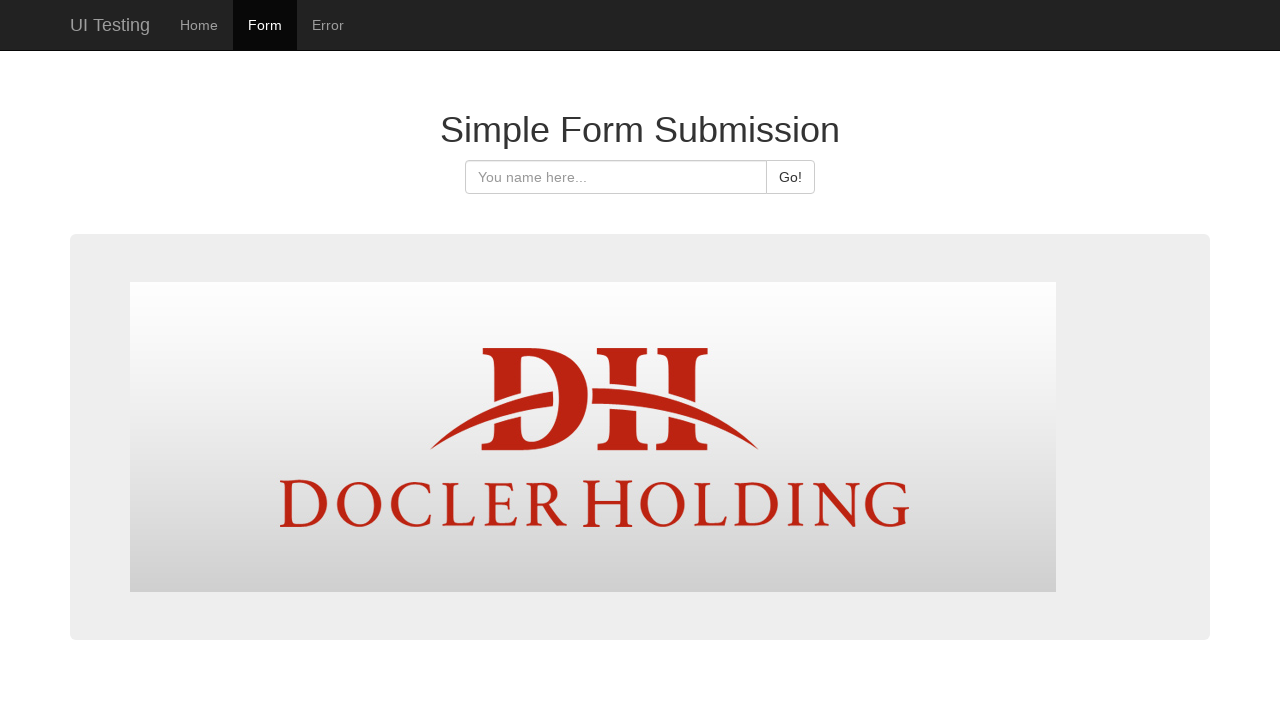

Form page URL confirmed again (http://uitest.duodecadits.com/form.html)
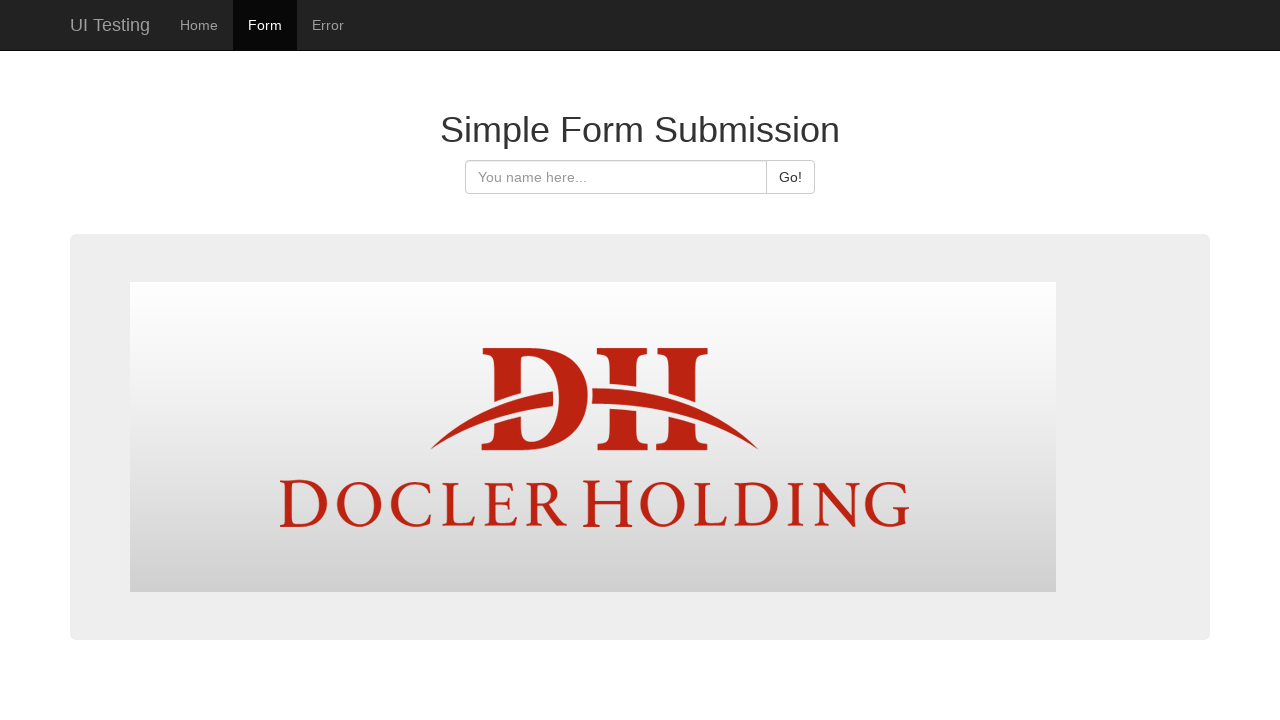

Form input element (#hello-input) is present again
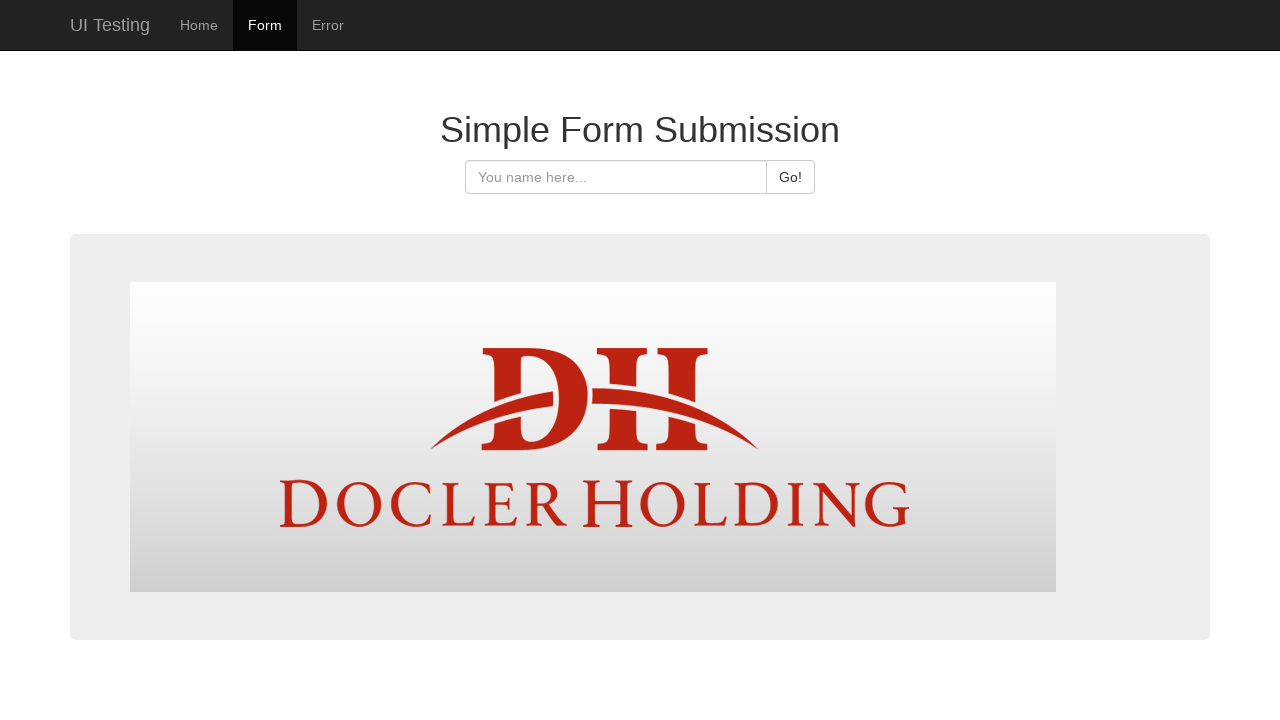

Form submit button (#hello-submit) is present again
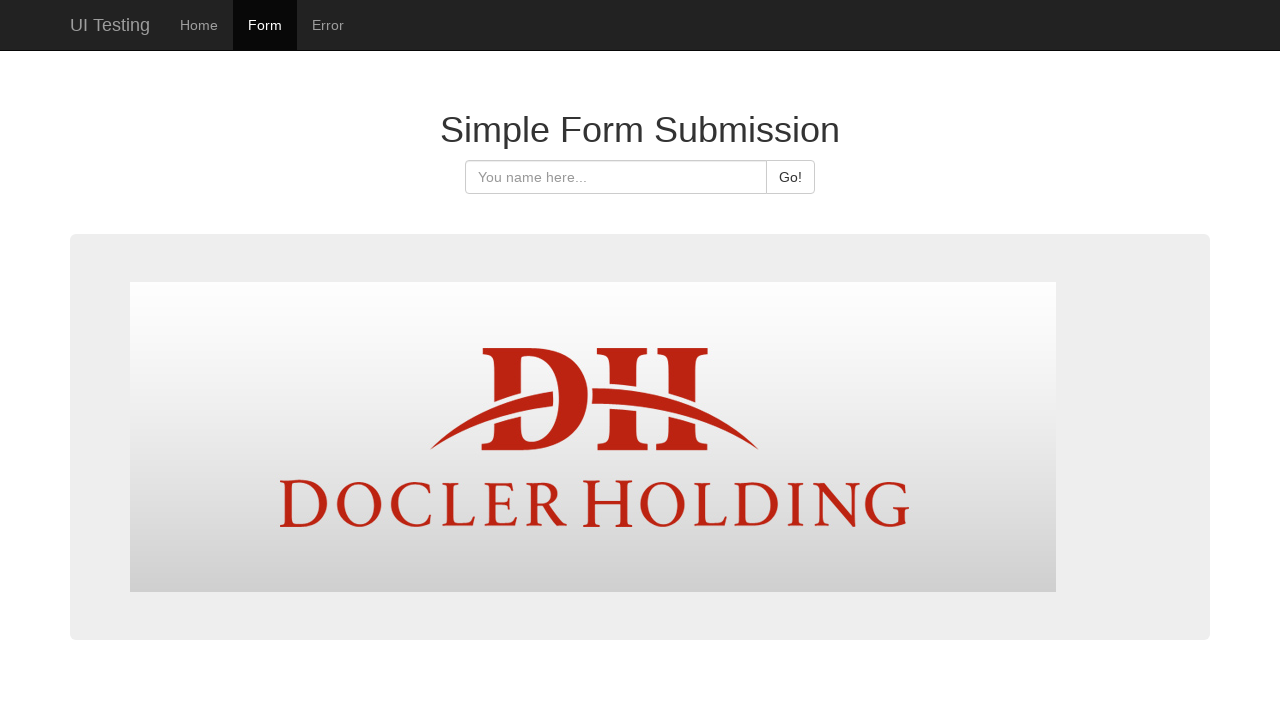

Clicked 'form' navigation link while already on form page (first time) at (265, 25) on #form
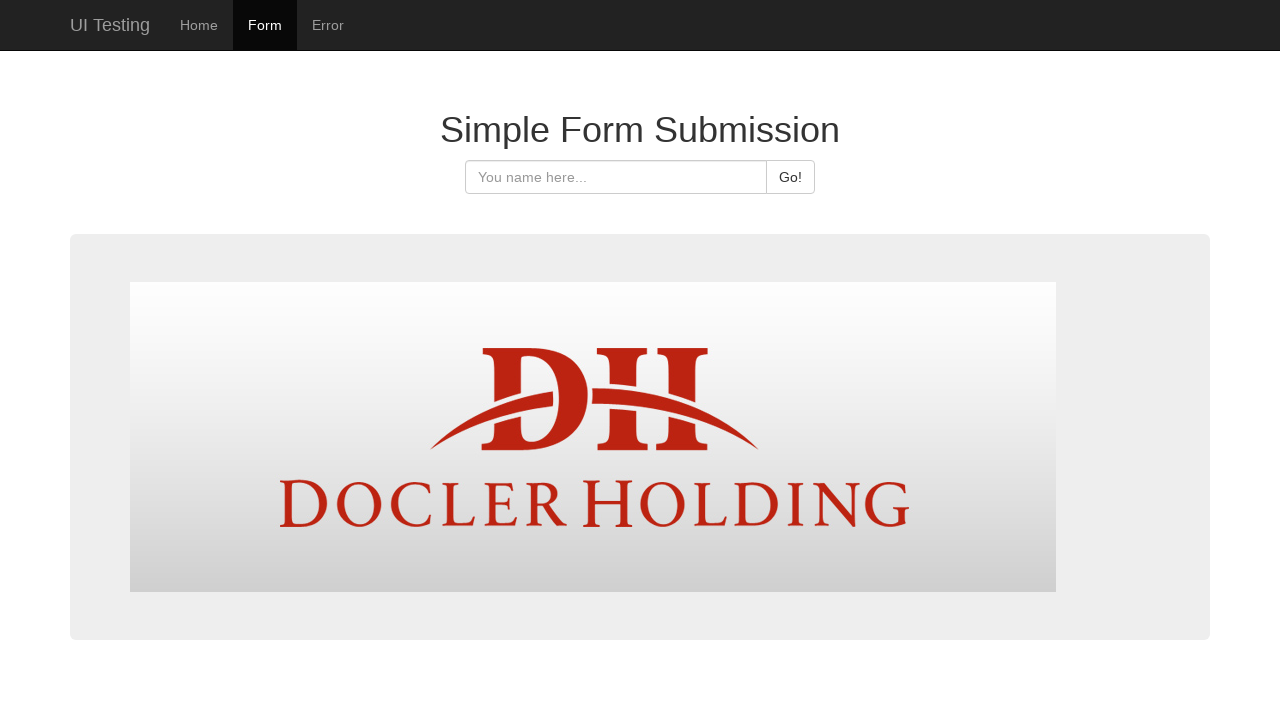

Clicked 'form' navigation link while already on form page (second time) at (265, 25) on #form
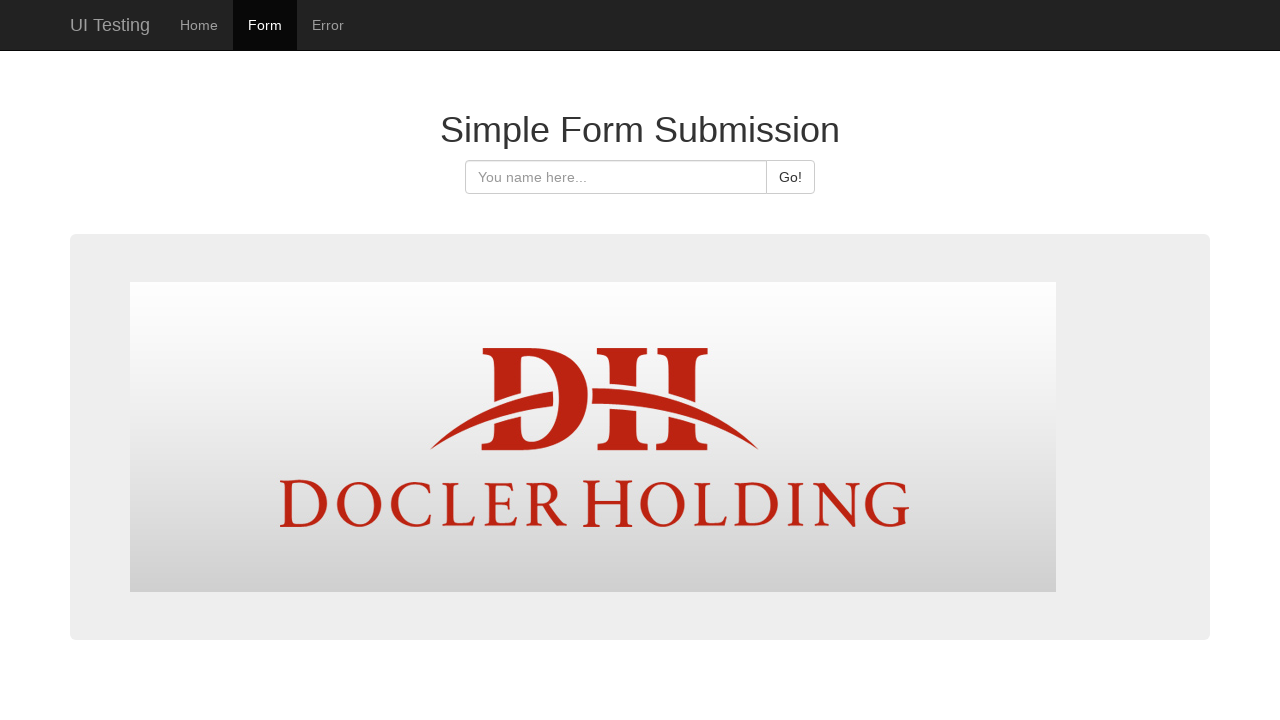

Form page URL confirmed after multiple form link clicks (http://uitest.duodecadits.com/form.html)
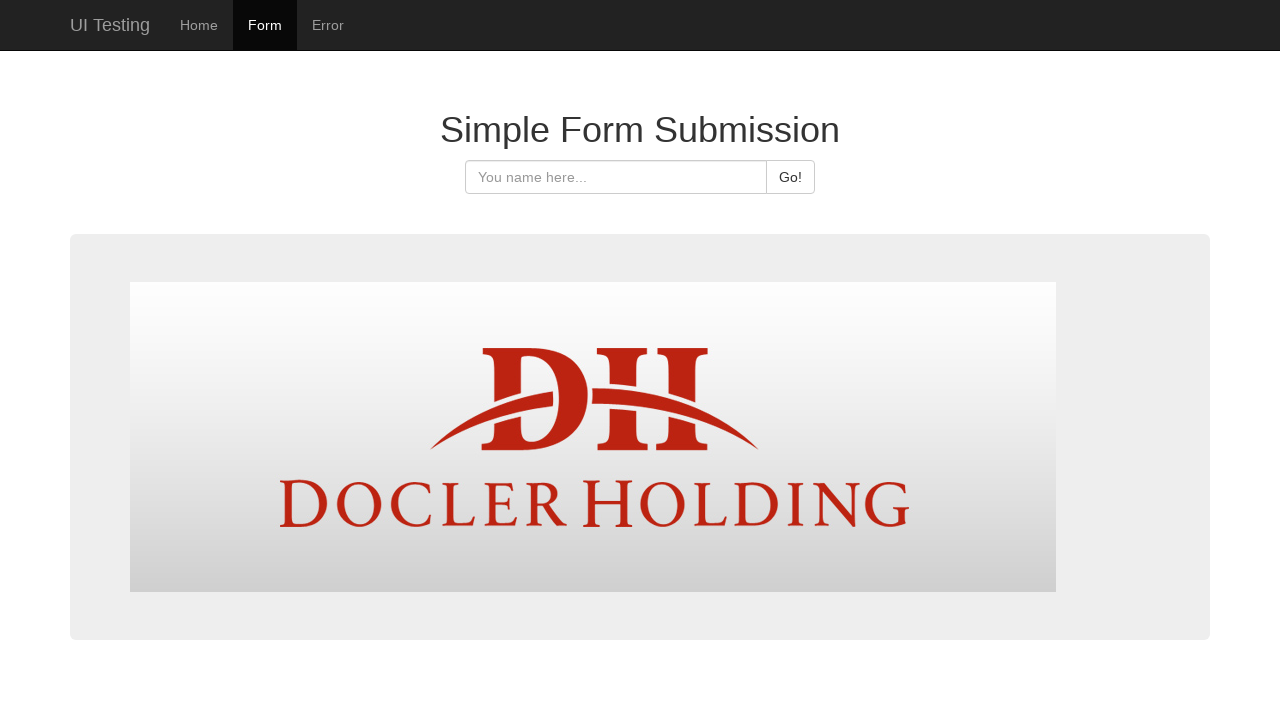

Form input element (#hello-input) is still present
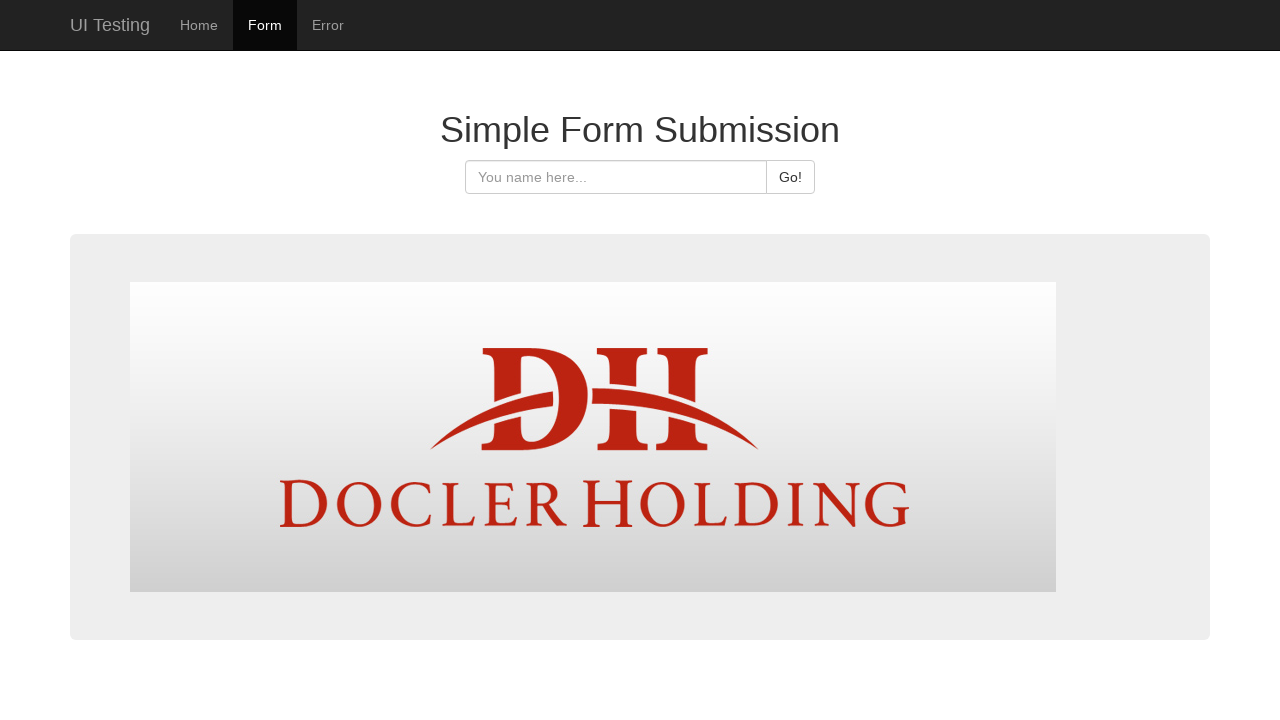

Form submit button (#hello-submit) is still present
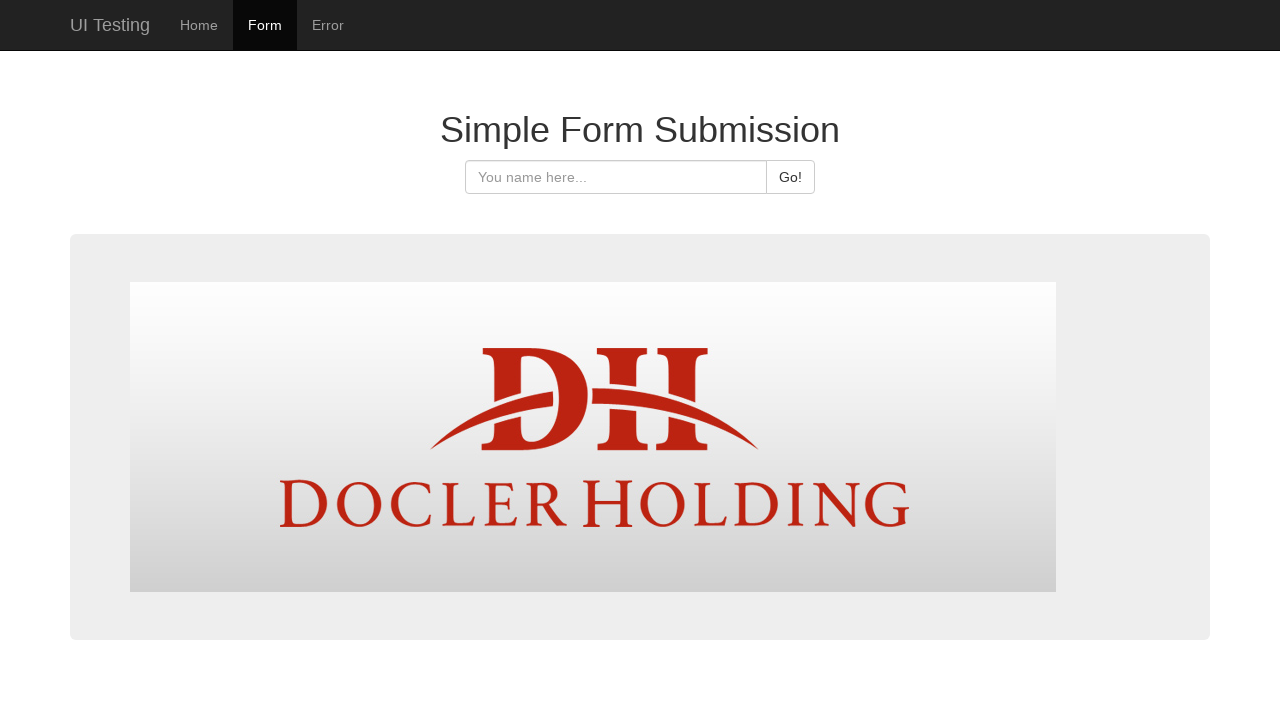

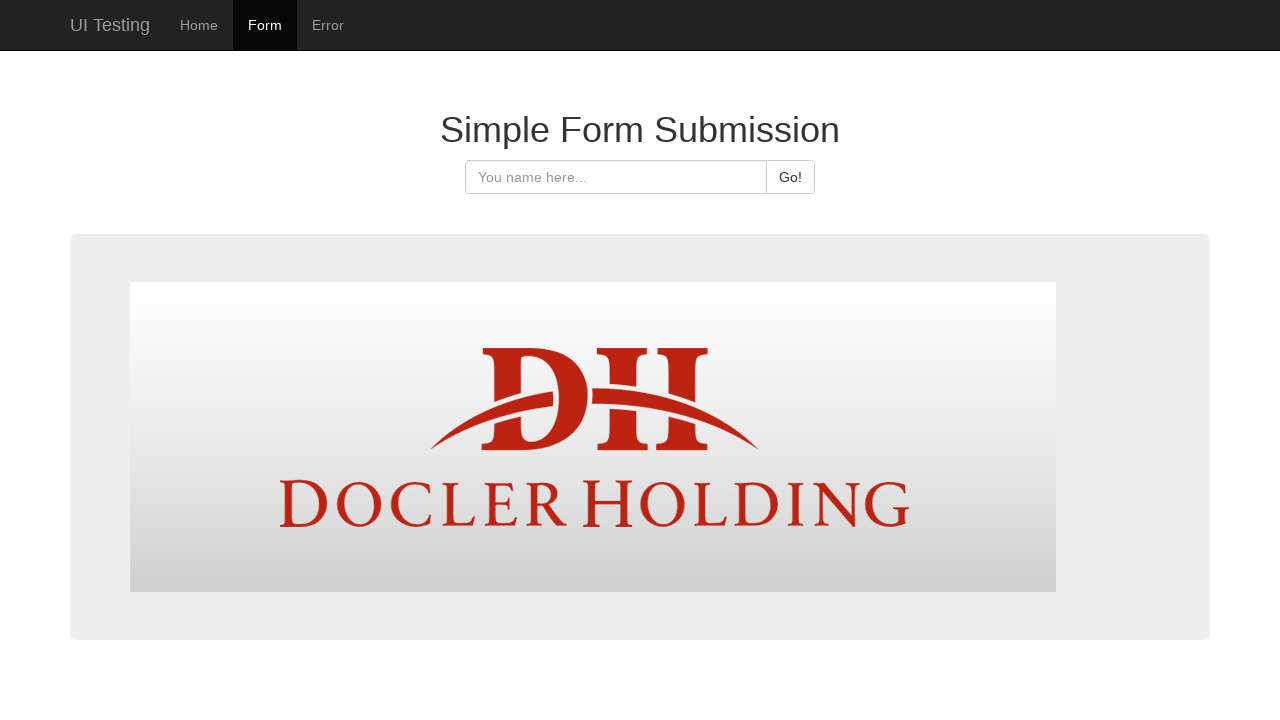